Tests switching between multiple browser windows using a more robust approach - stores the original window handle first, then clicks to open a new window and finds the new window by comparing handles.

Starting URL: http://the-internet.herokuapp.com/windows

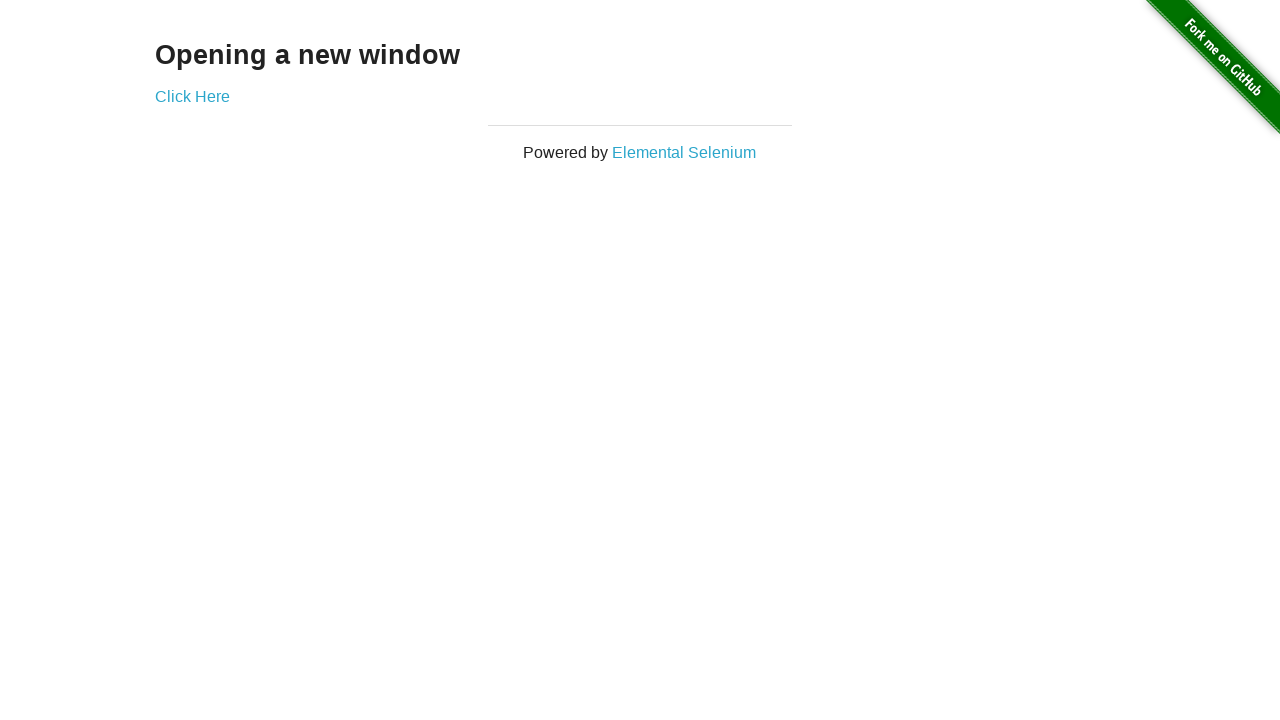

Stored reference to the original browser window
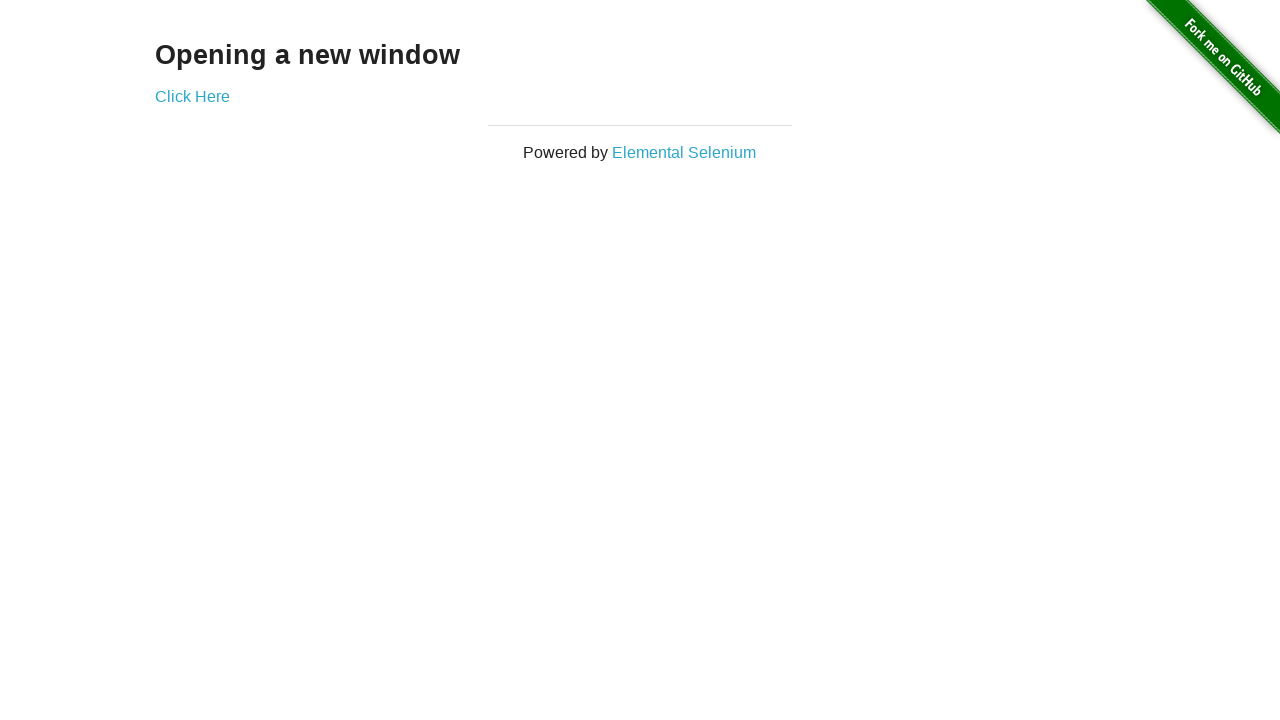

Clicked link to open a new window at (192, 96) on .example a
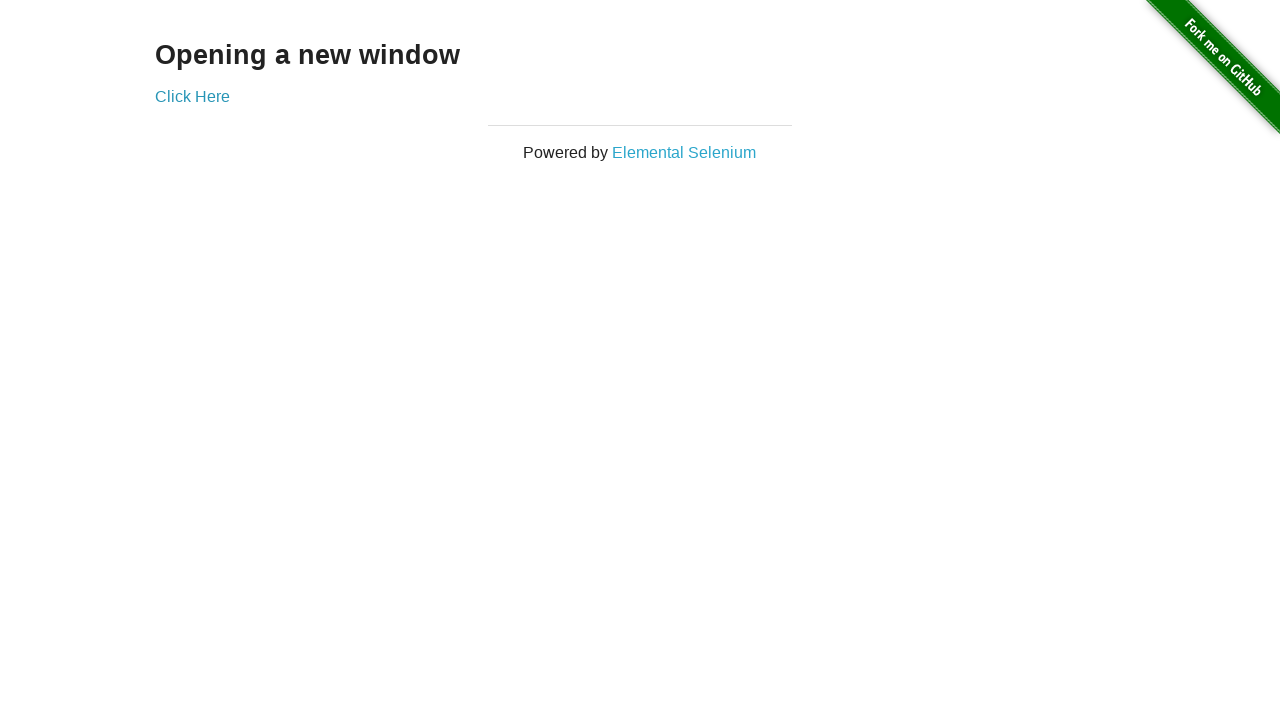

Captured the new window page object
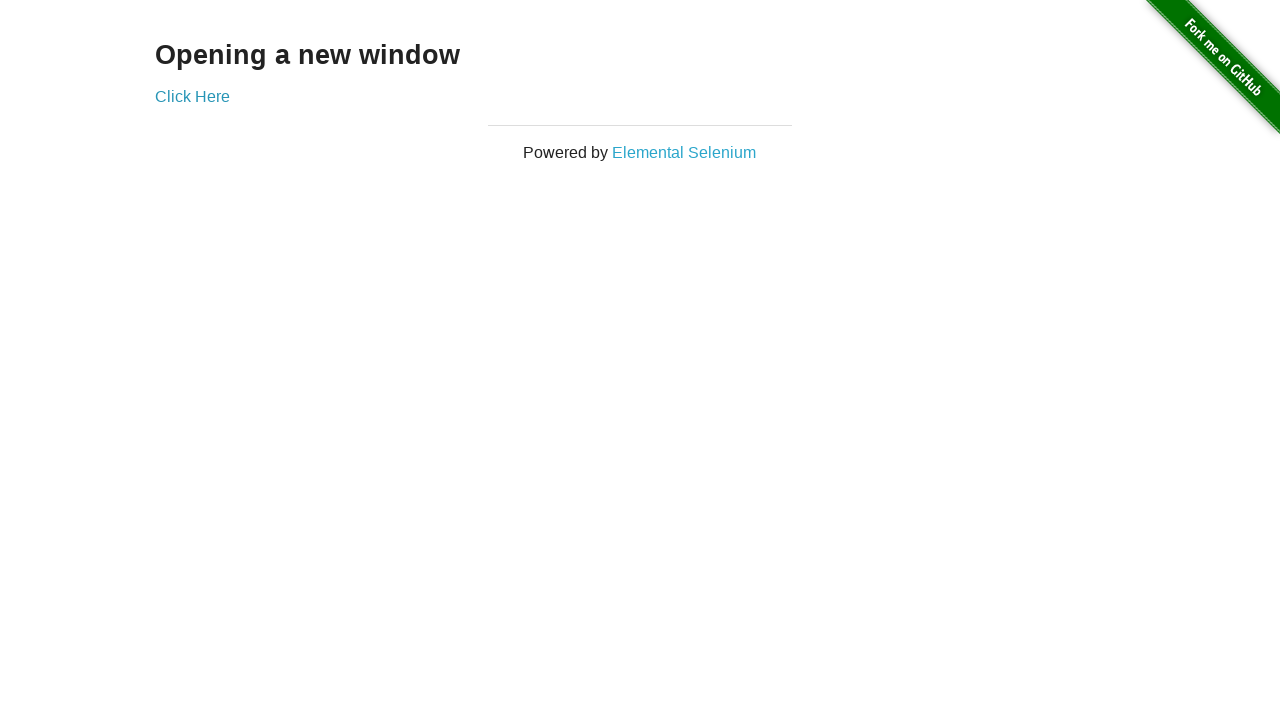

Verified original window title is not 'New Window'
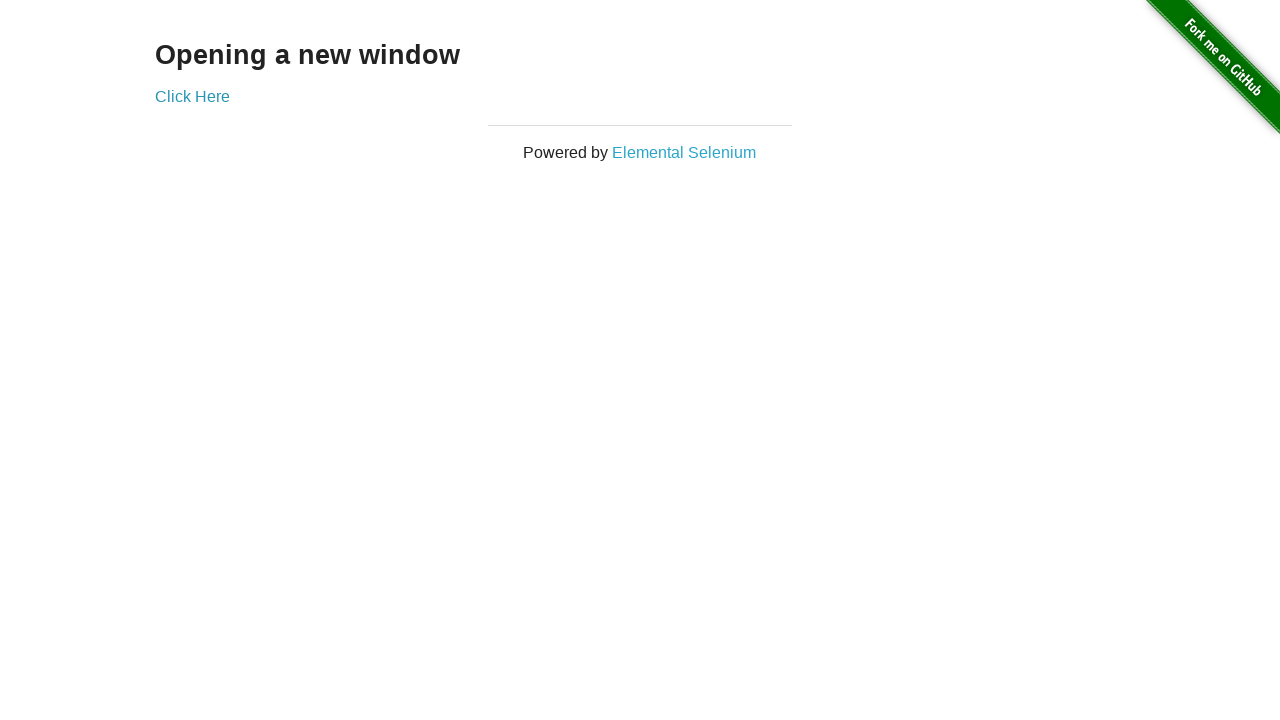

Waited for new window to fully load
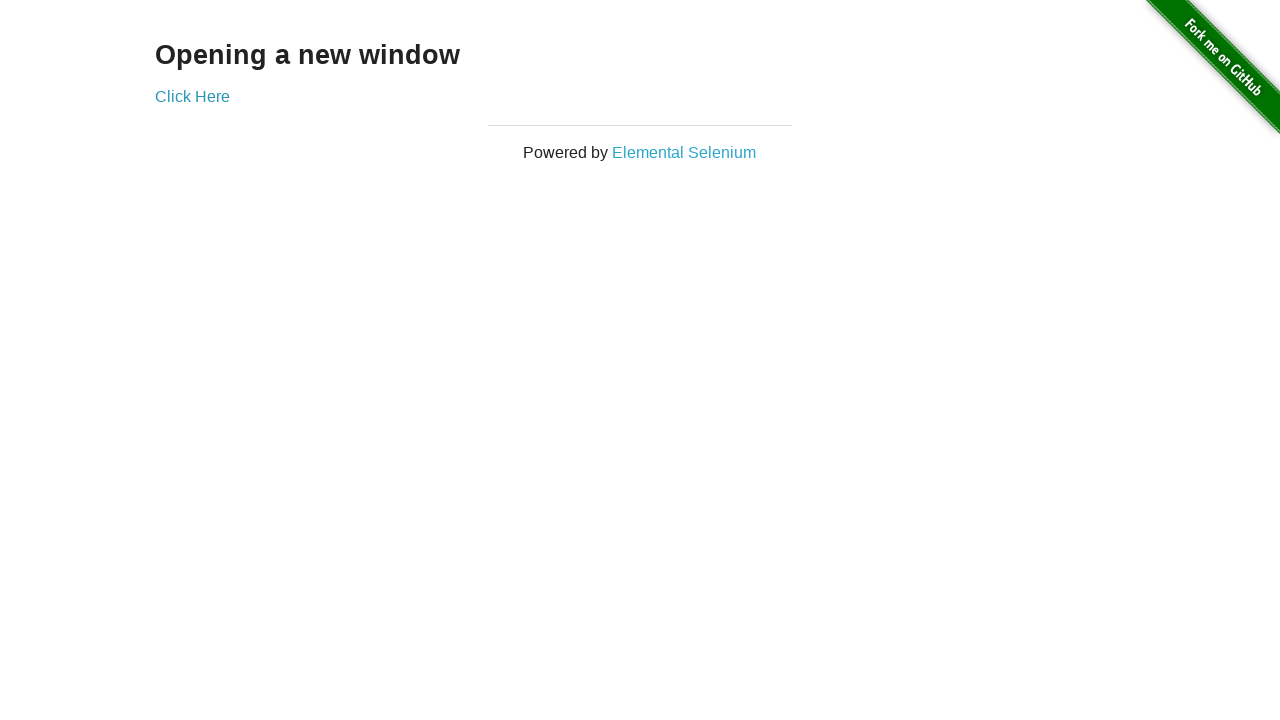

Verified new window title is 'New Window'
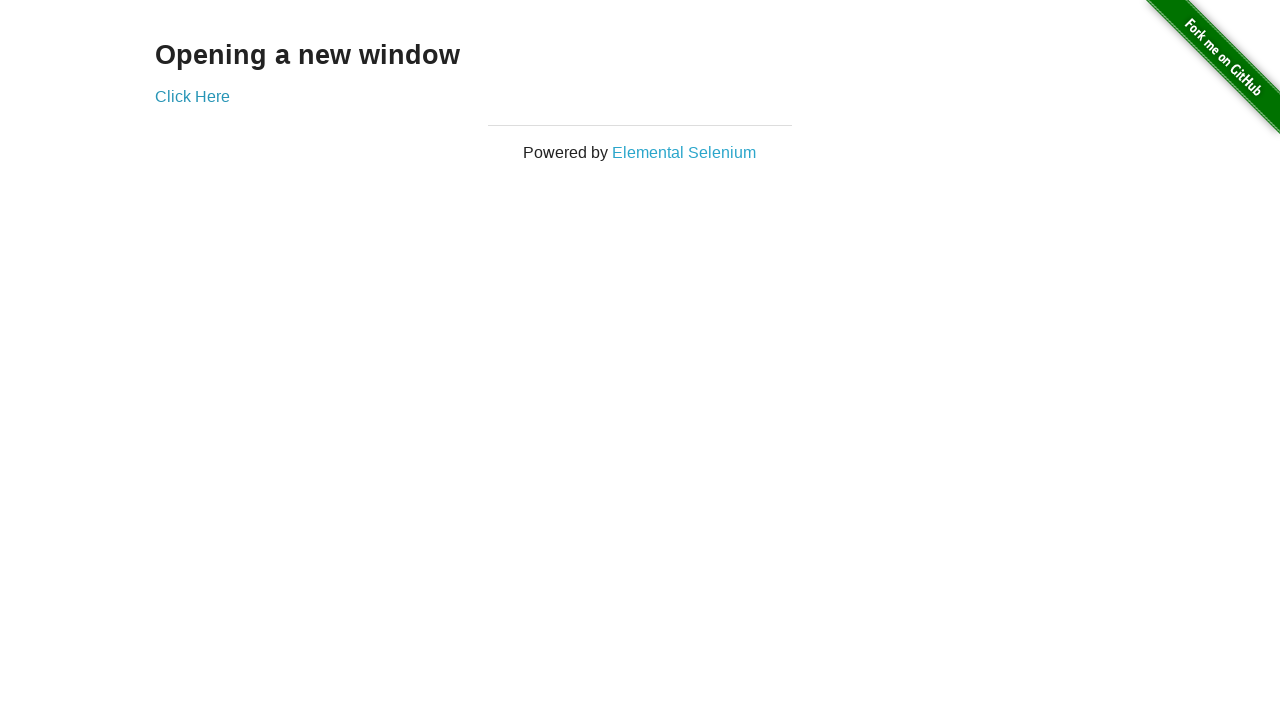

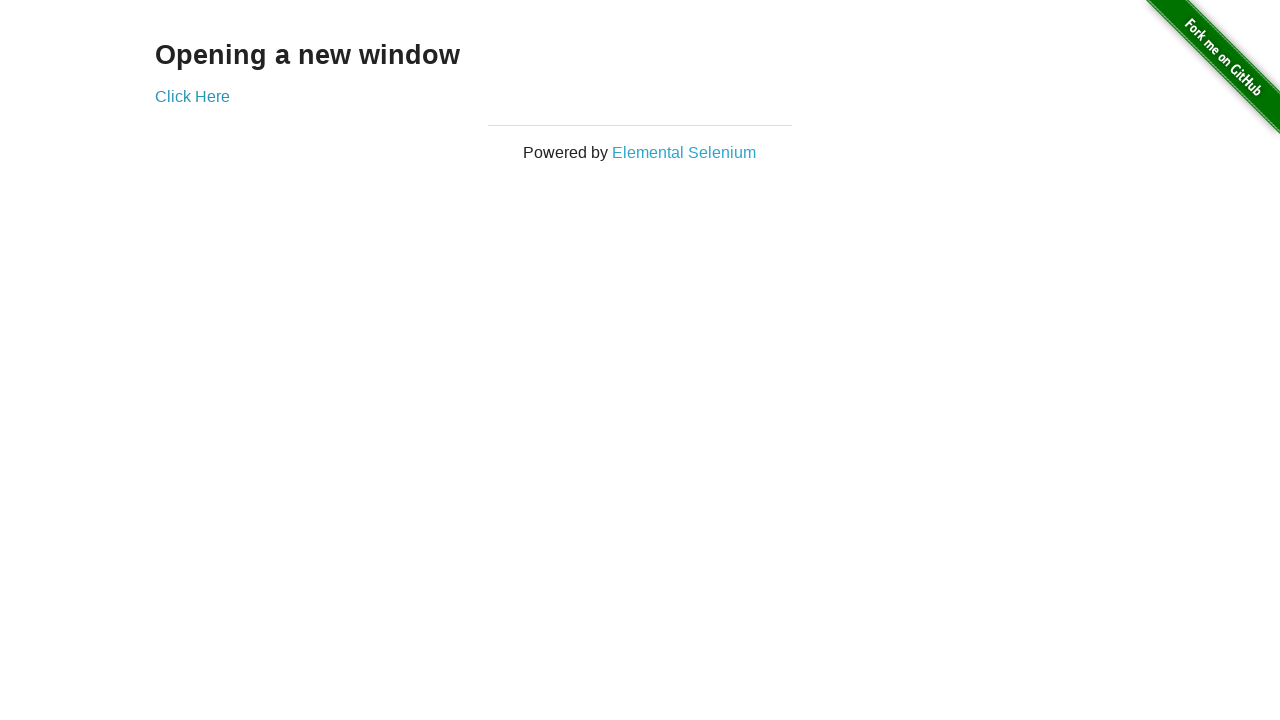